Tests NASA Worldview satellite imagery viewer by navigating to a specific geographic view with water vapor layers, then hiding UI elements by clicking the toggle icon and timeline hide buttons.

Starting URL: https://worldview.earthdata.nasa.gov/?v=-140,22,-104,58&l=Reference_Labels_15m(hidden),Reference_Features_15m(hidden),Coastlines_15m(hidden),AMSRU2_Total_Precipitable_Water_Night,AMSRU2_Total_Precipitable_Water_Day,AMSRE_Columnar_Water_Vapor_Day,AMSRU2_Columnar_Water_Vapor_Day,AMSRE_Columnar_Water_Vapor_Night,AMSRU2_Columnar_Water_Vapor_Night&lg=false&t=2023-05-15

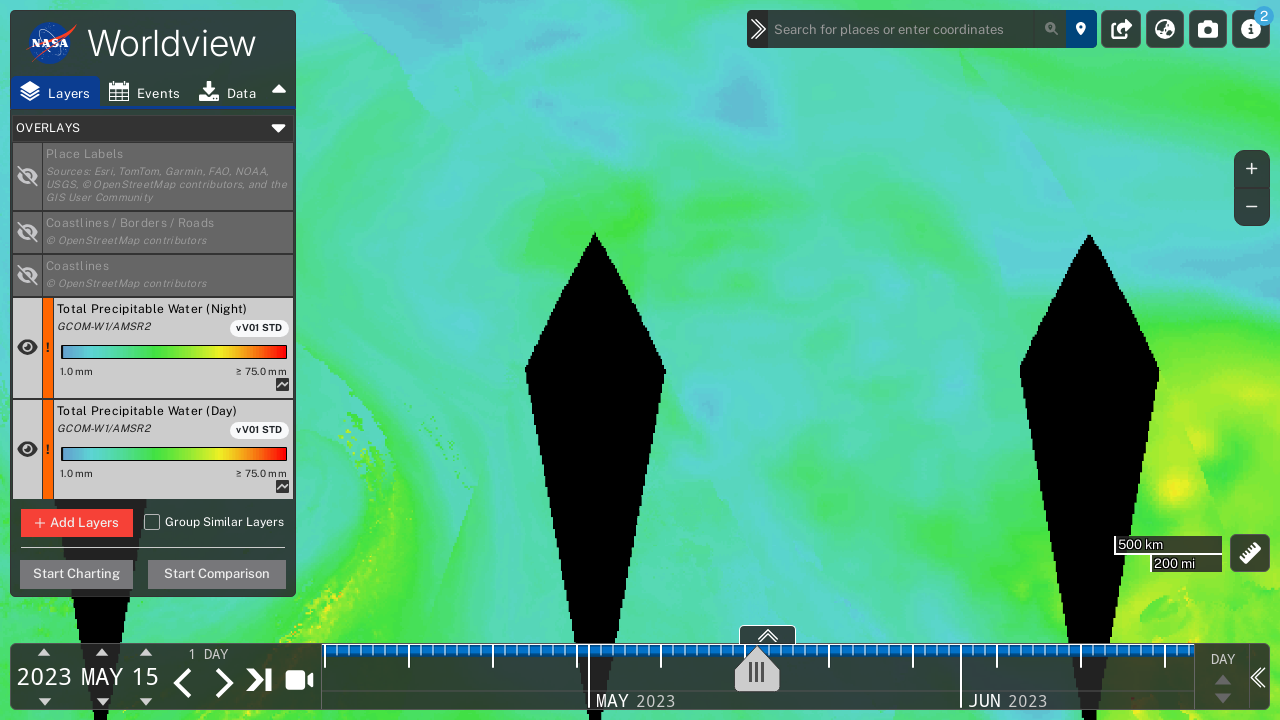

Page loaded and network became idle
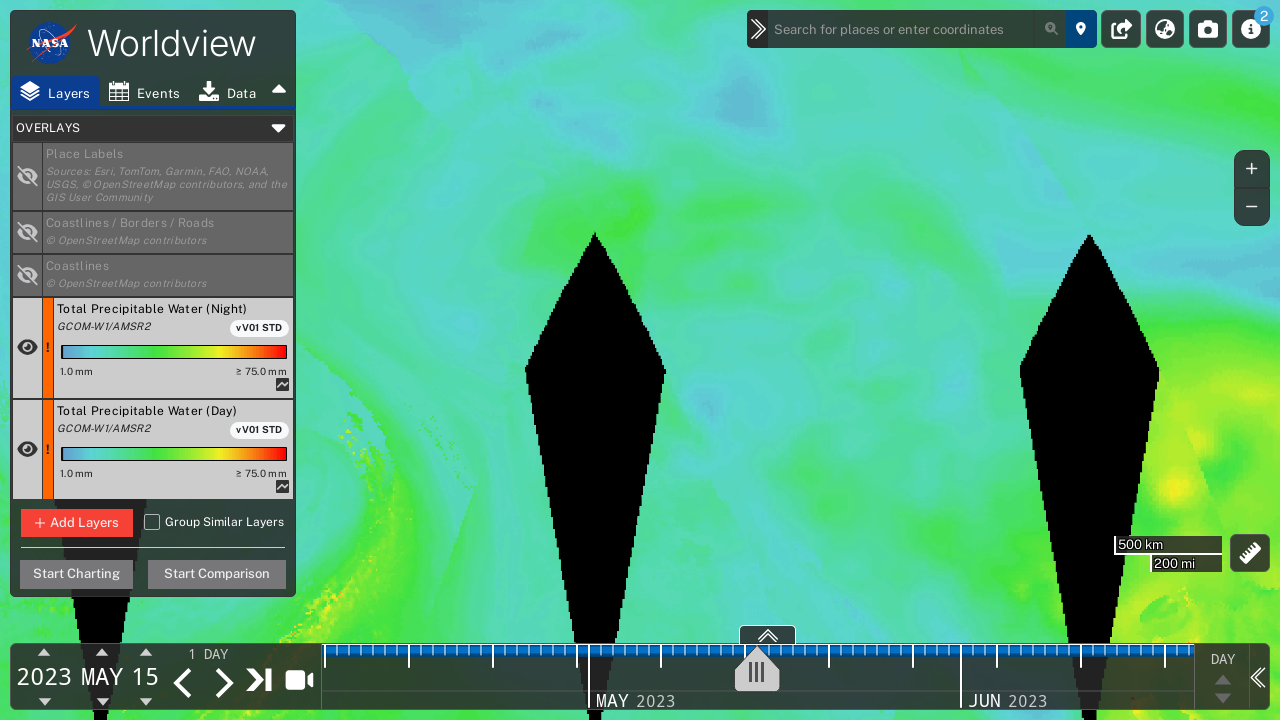

NASA Worldview map container loaded and became visible
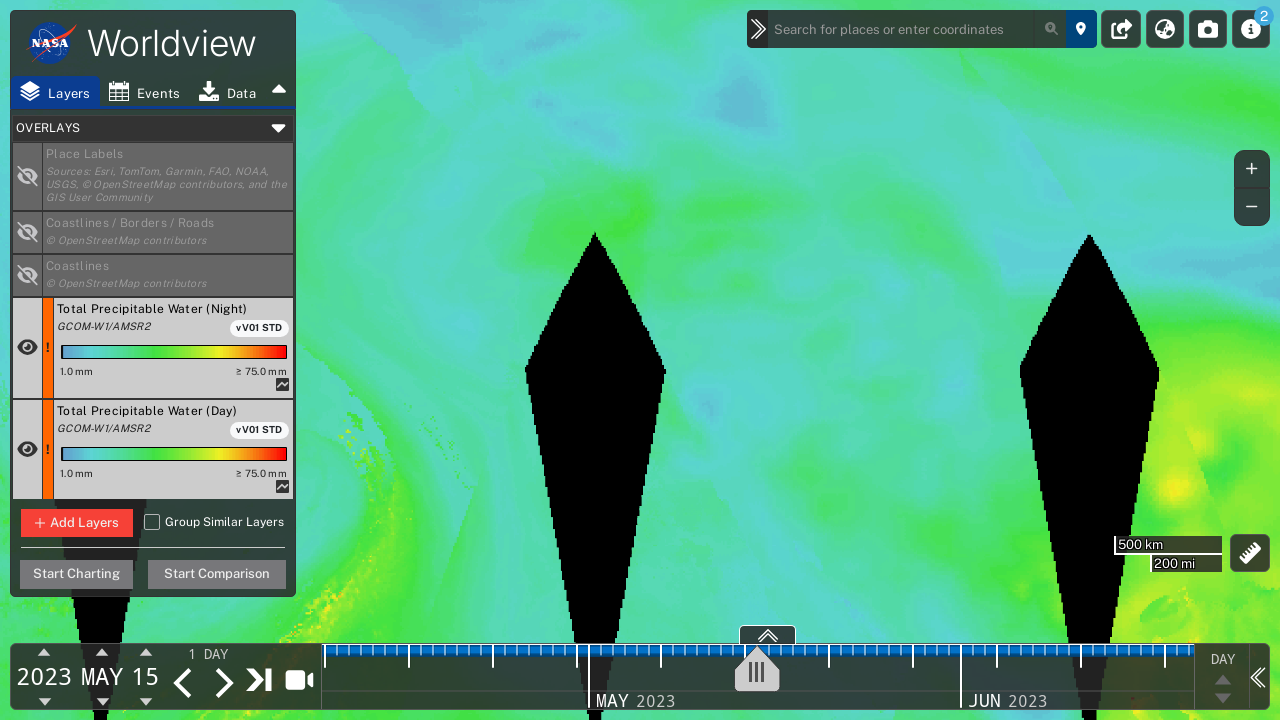

Clicked toggle icon holder to hide UI elements at (279, 90) on #toggleIconHolder
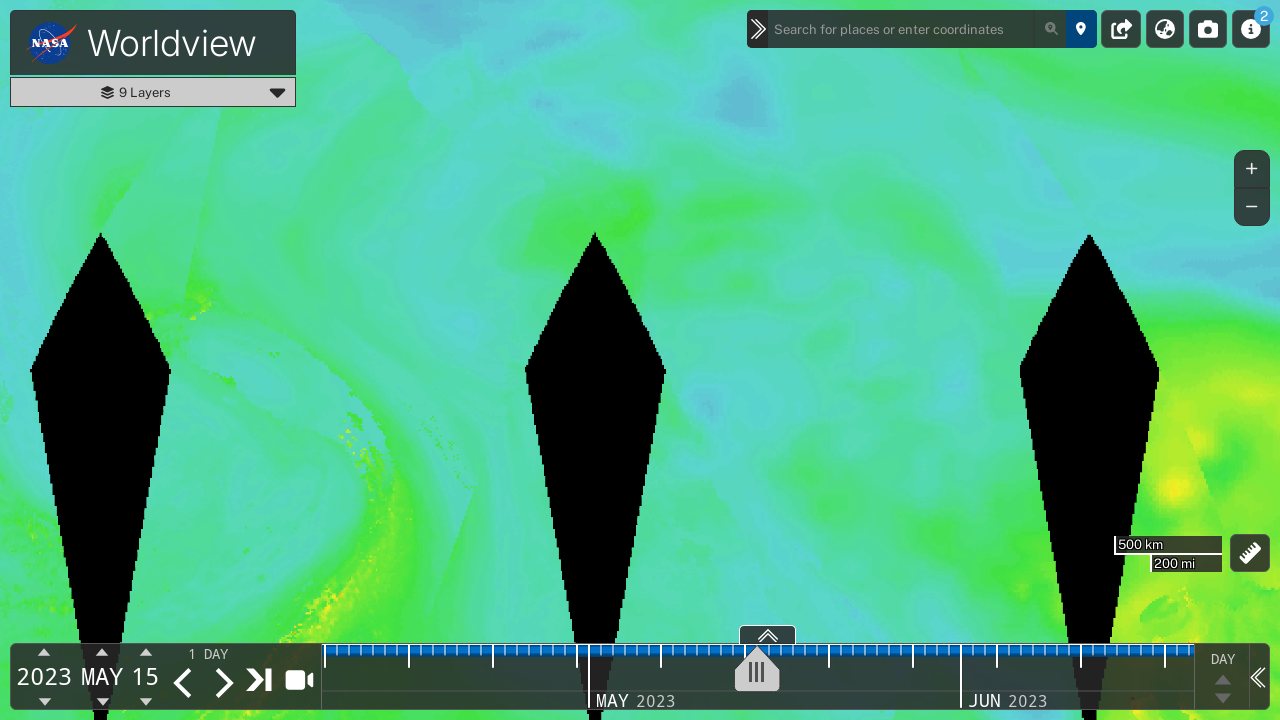

Clicked timeline hide button to hide the timeline at (1259, 676) on #timeline-hide
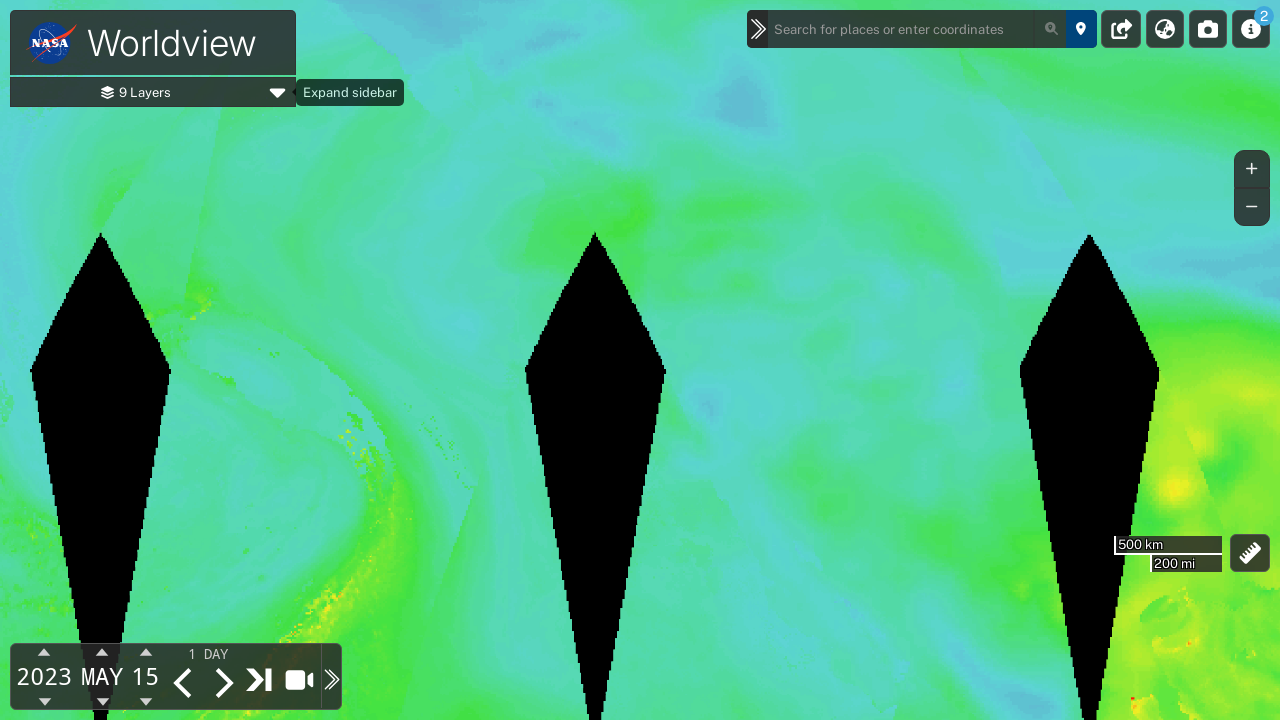

Waited for UI changes to take effect
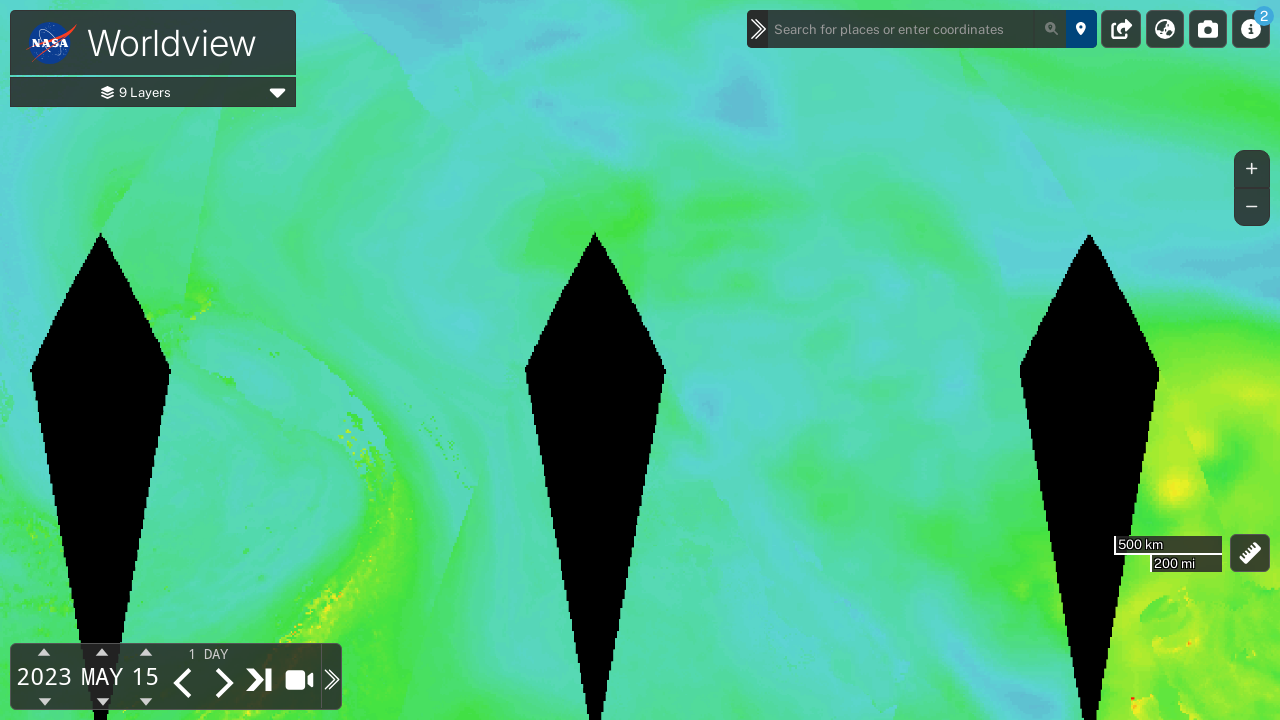

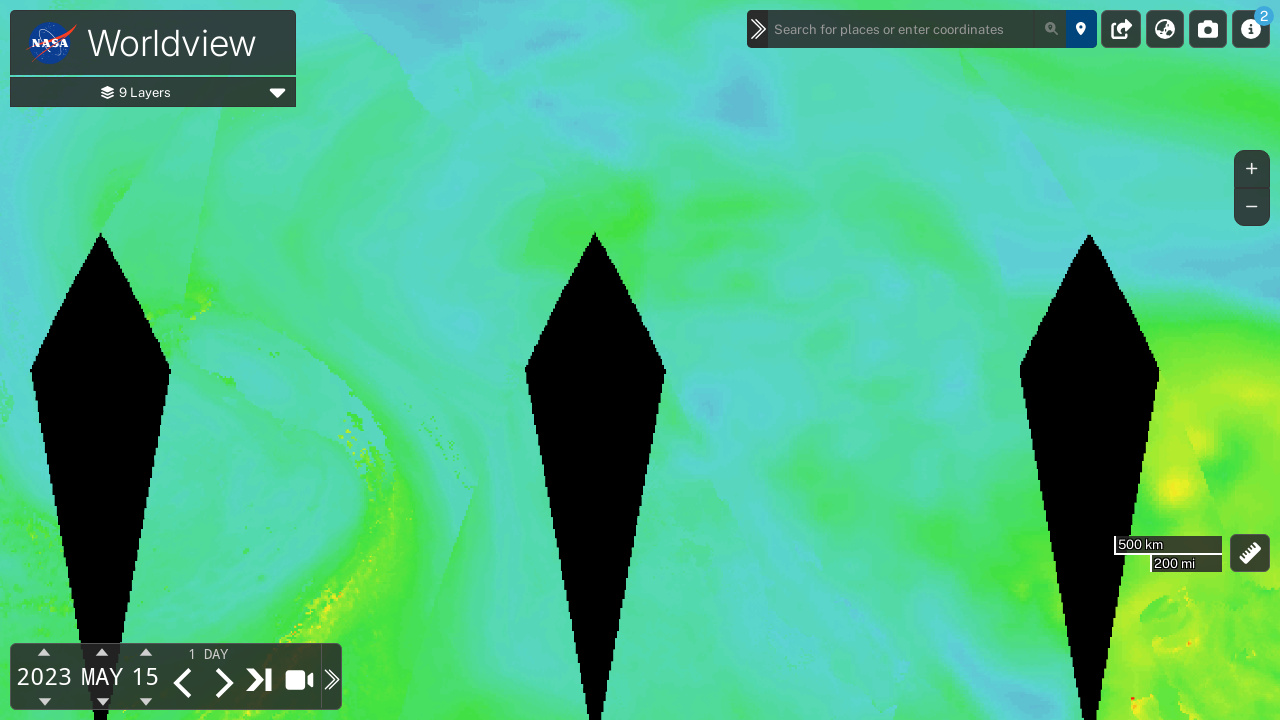